Tests implicit wait functionality by waiting for an element that appears after a delay on a dynamic properties demo page

Starting URL: https://demoqa.com/dynamic-properties

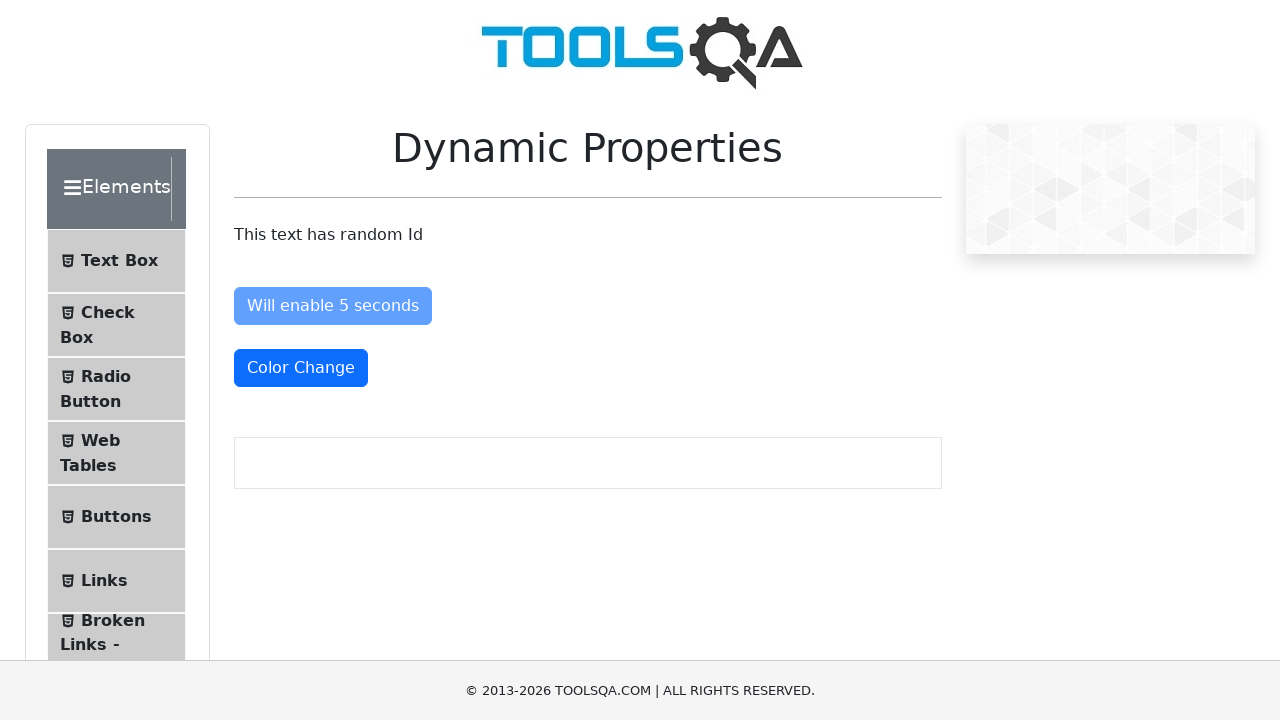

Waited for #visibleAfter element to become visible (implicit wait for 5-second delay)
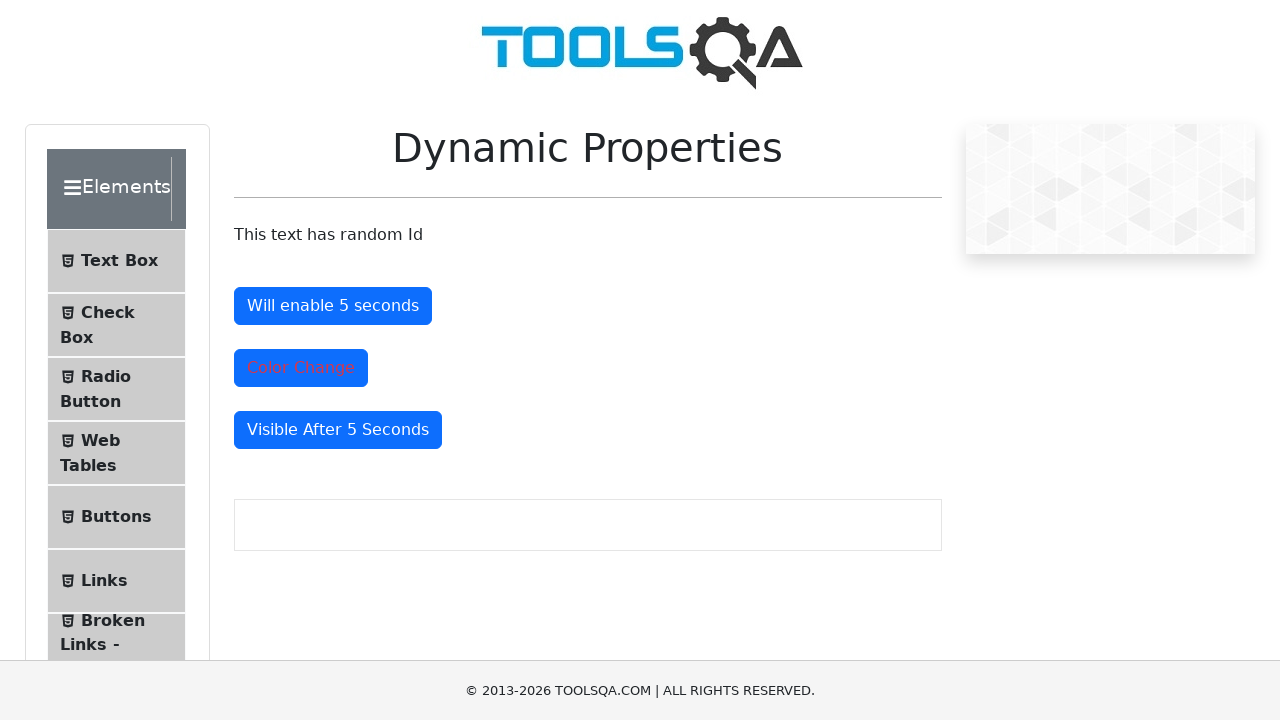

Located the #visibleAfter element
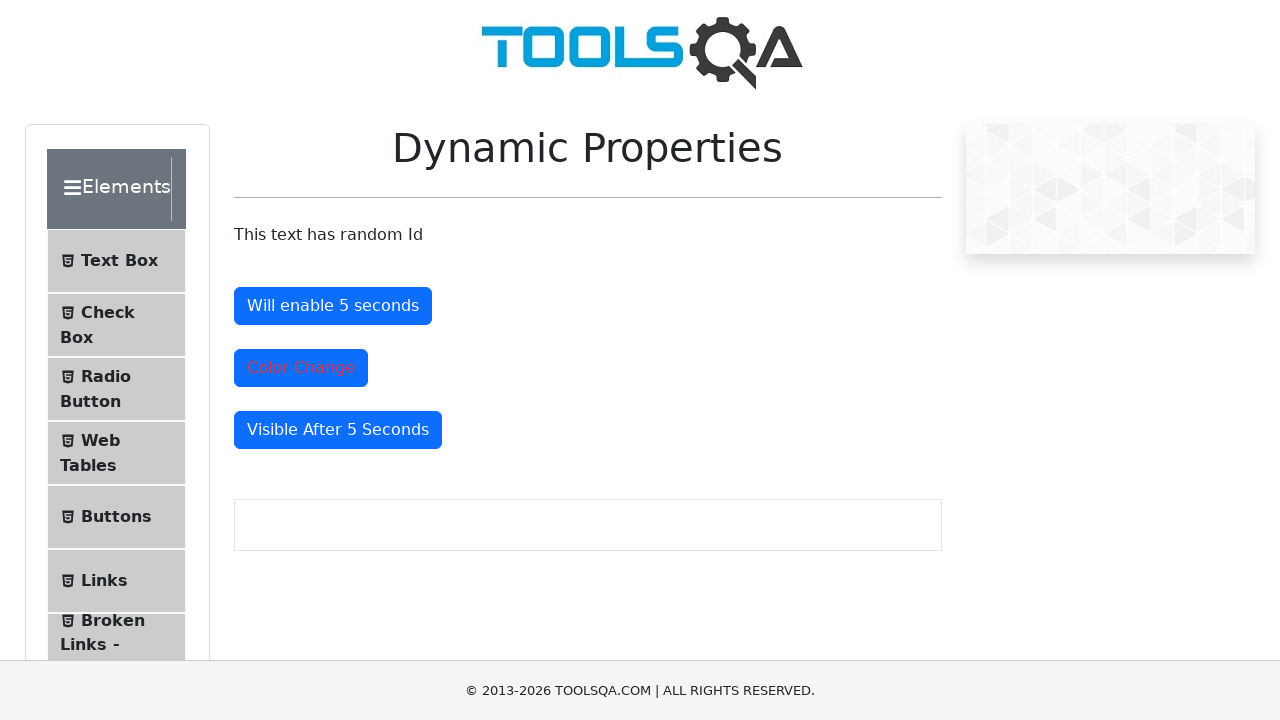

Verified that the #visibleAfter element is visible
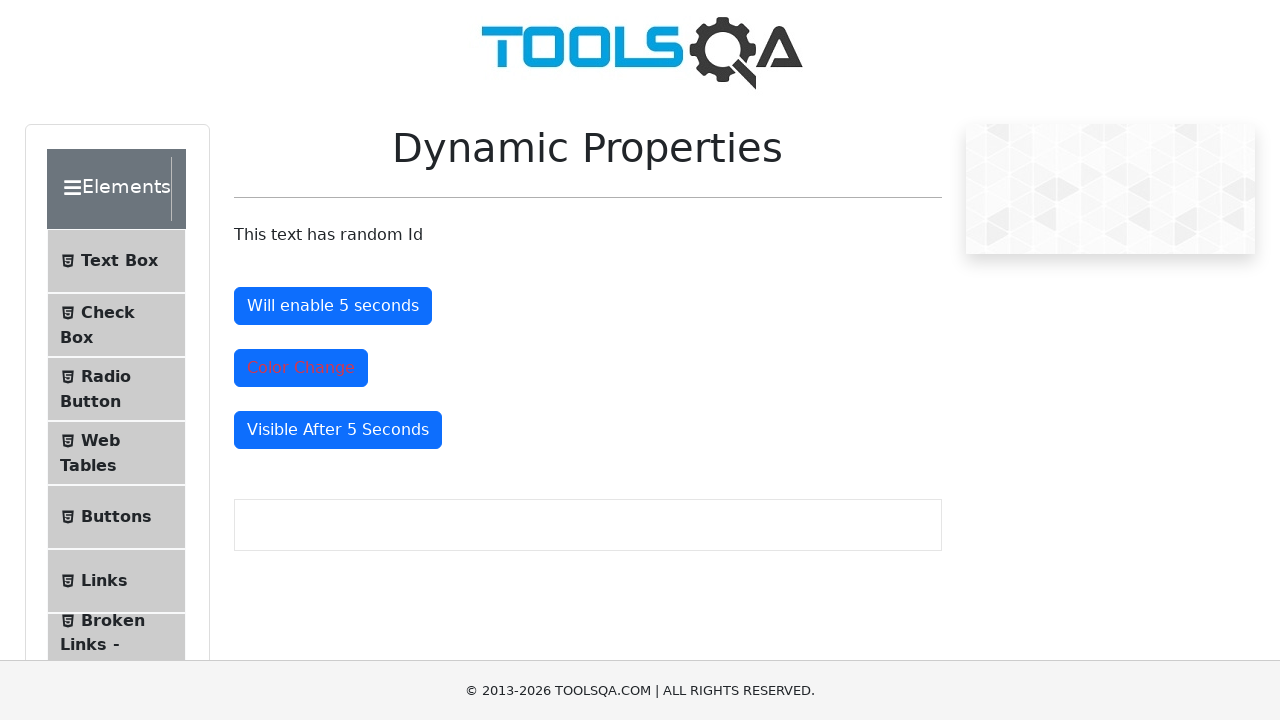

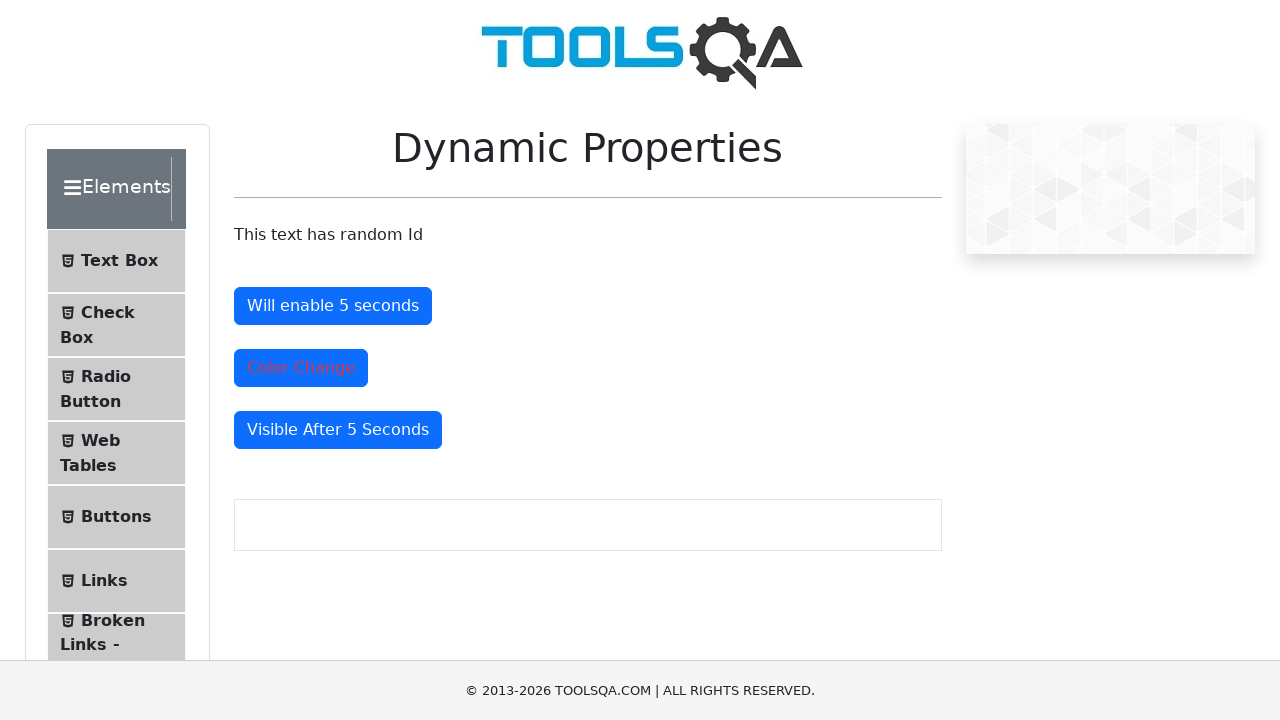